Tests radio button selection functionality by navigating to the radio button page and selecting the "Yes" option

Starting URL: https://demoqa.com/

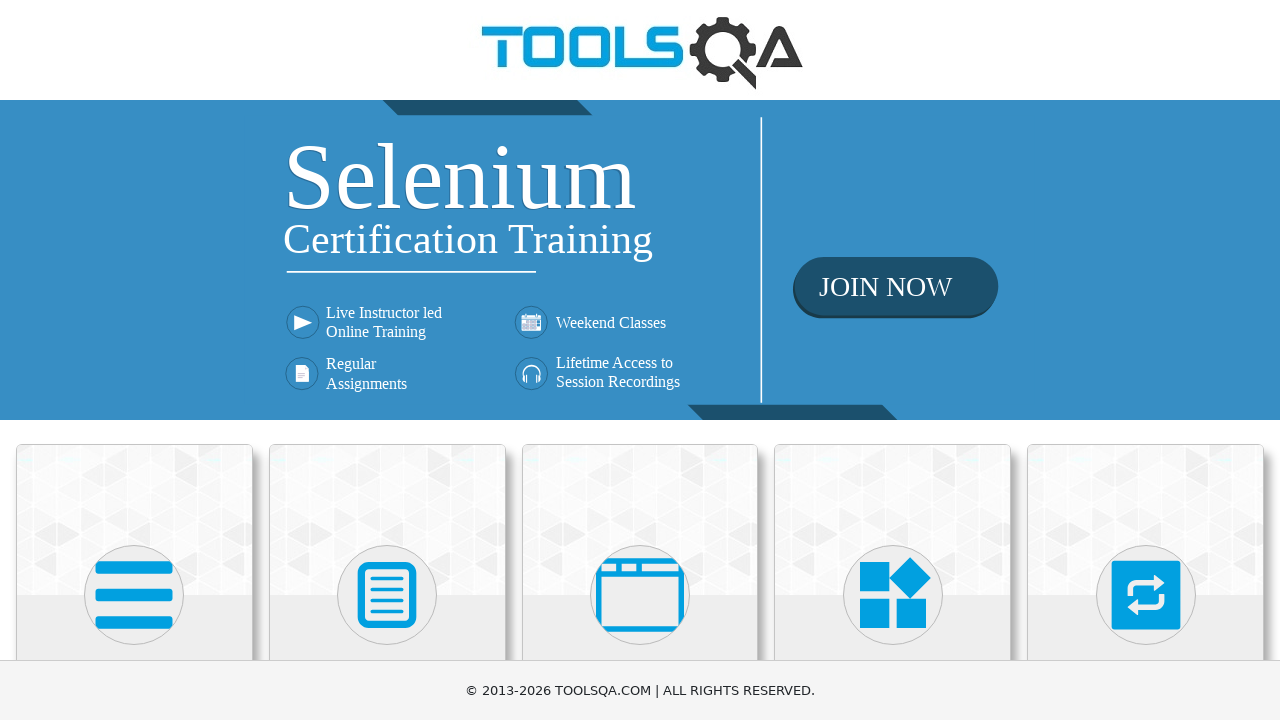

Navigated to DemoQA homepage
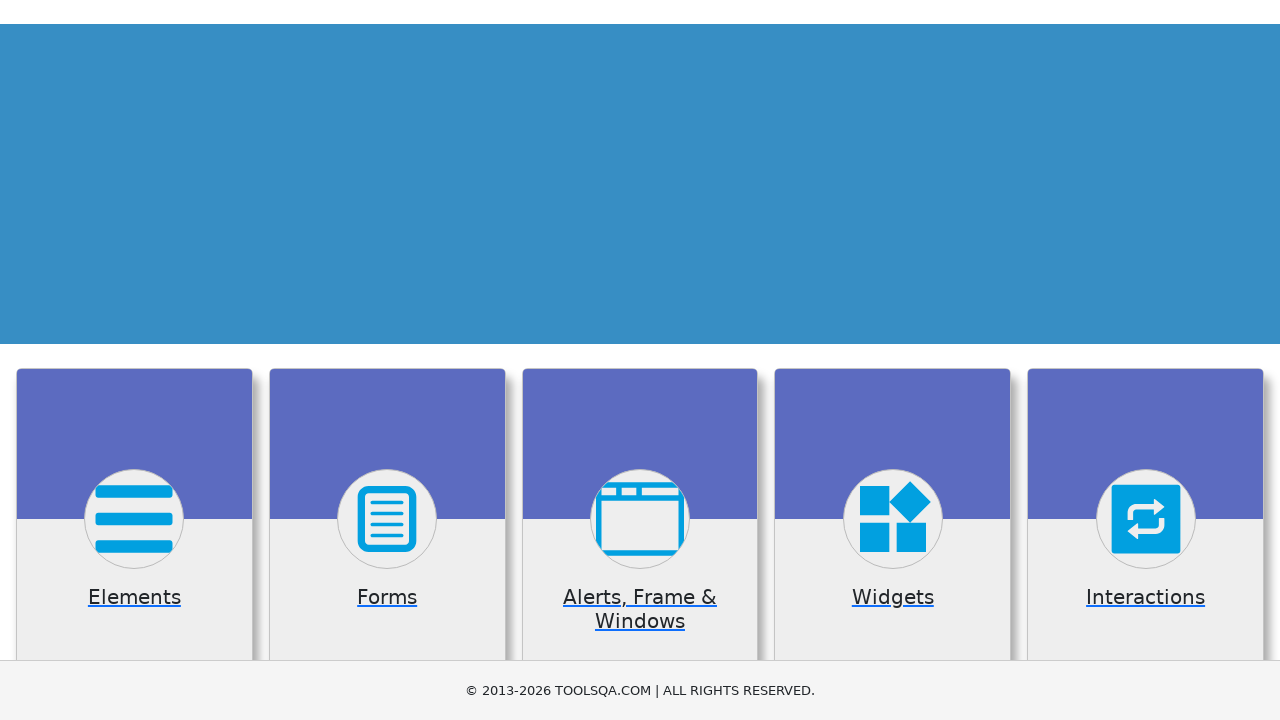

Clicked on Elements card at (134, 360) on text=Elements
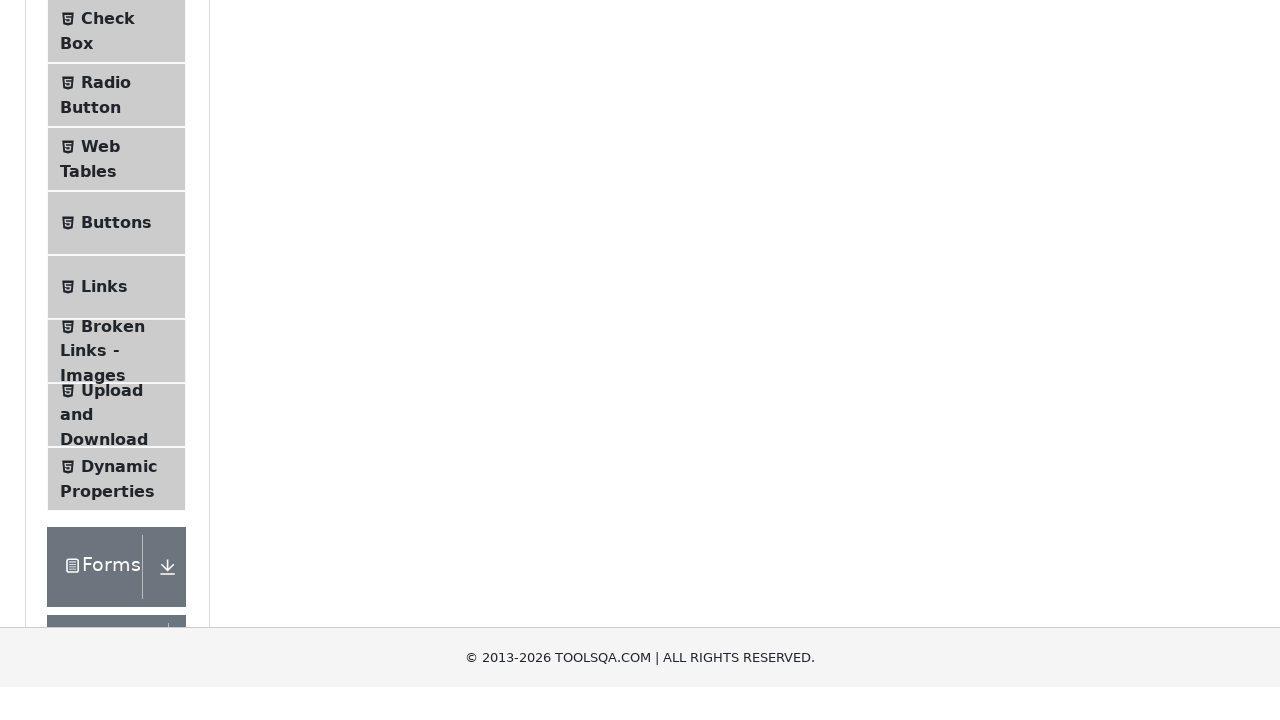

Clicked on Radio Button menu item at (106, 376) on text=Radio Button
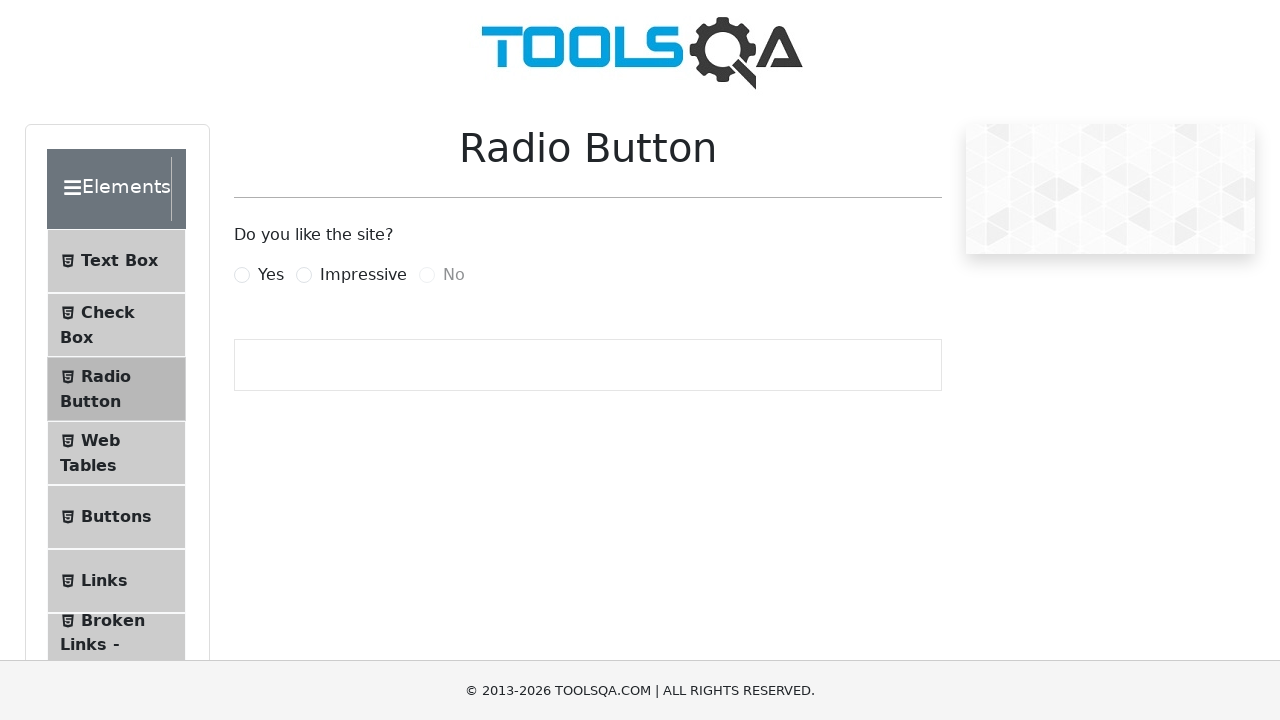

Selected the 'Yes' radio button at (271, 275) on label[for='yesRadio']
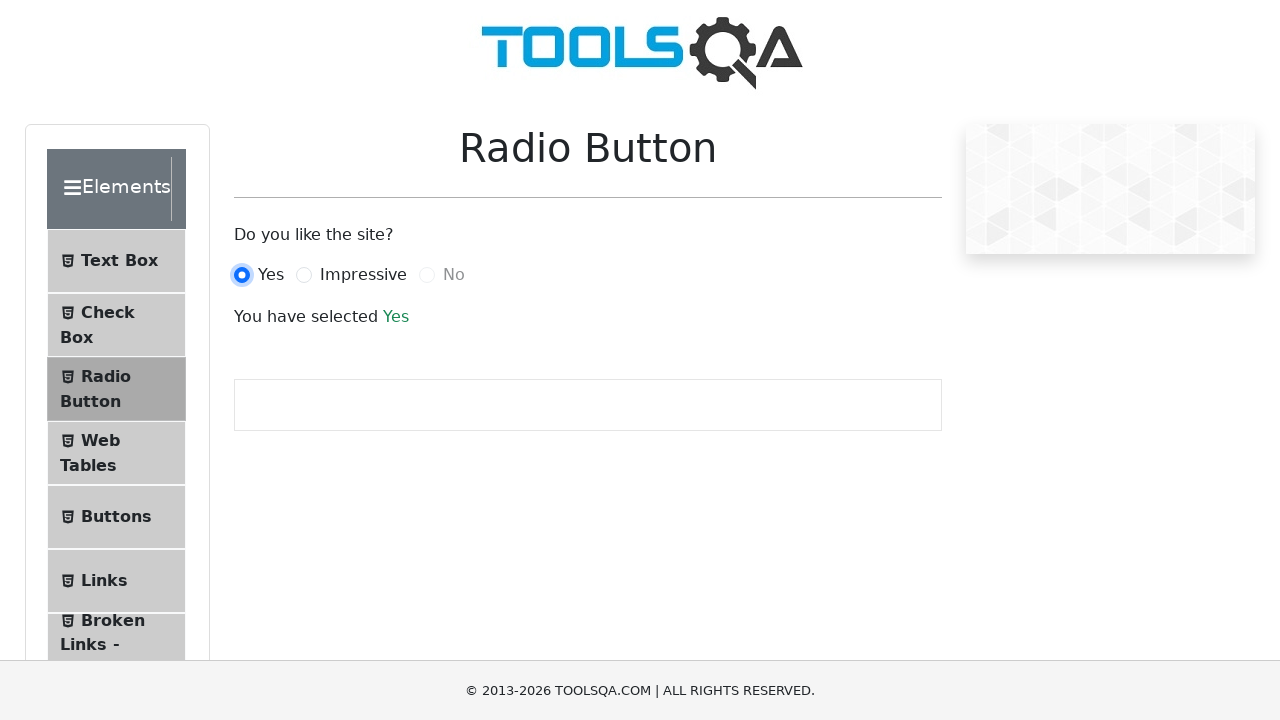

Verified 'You have selected Yes' message appeared
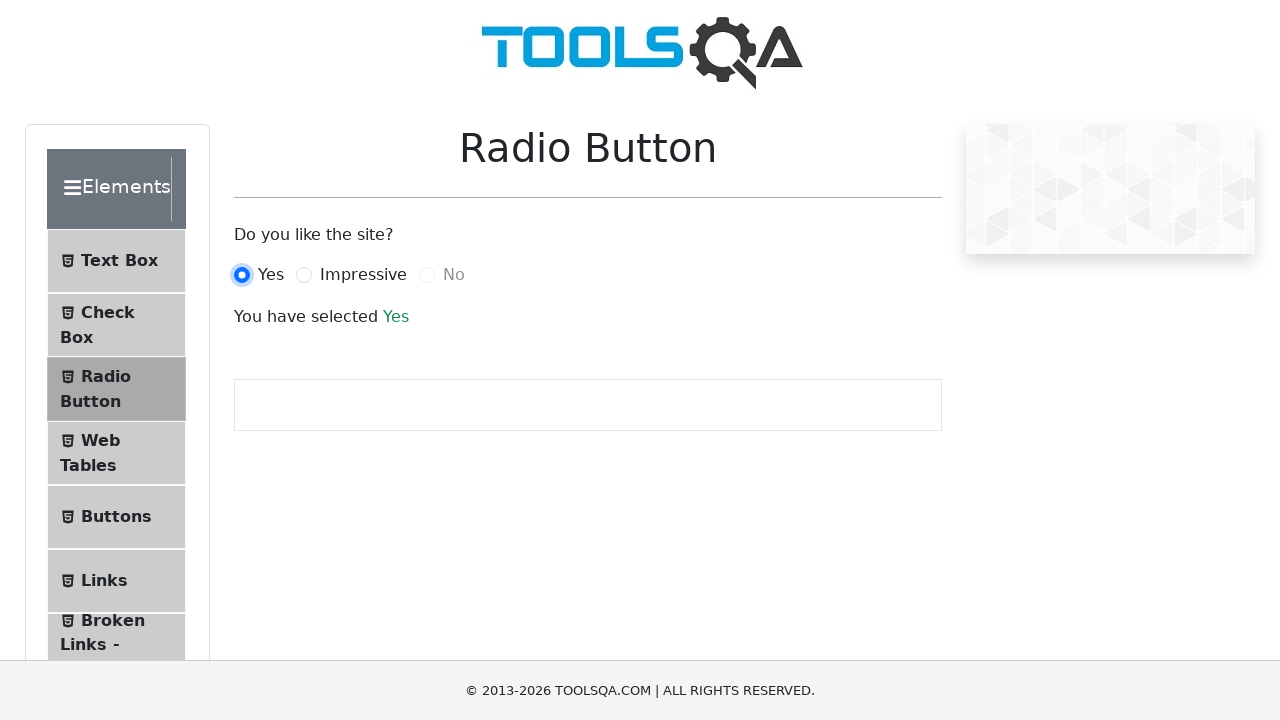

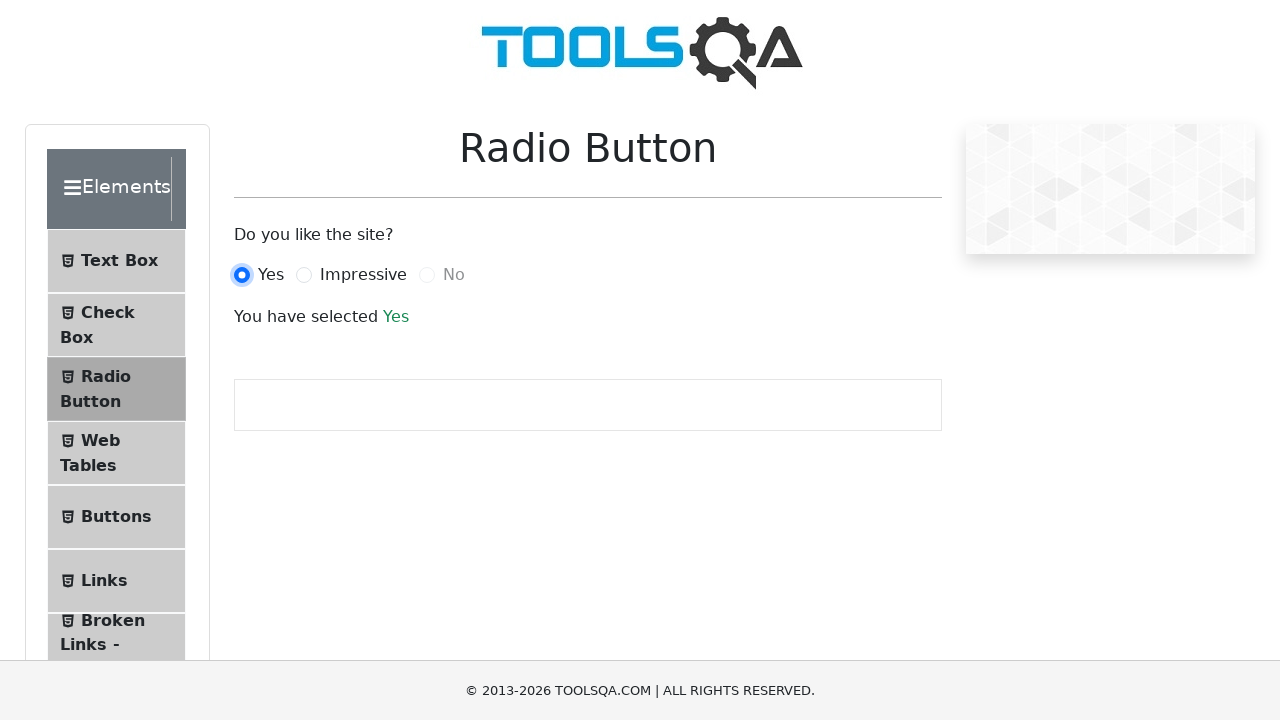